Tests the search functionality on freeCodeCamp by locating the search input box using CSS selector, entering a search term, and then clearing the input field.

Starting URL: https://www.freecodecamp.org/

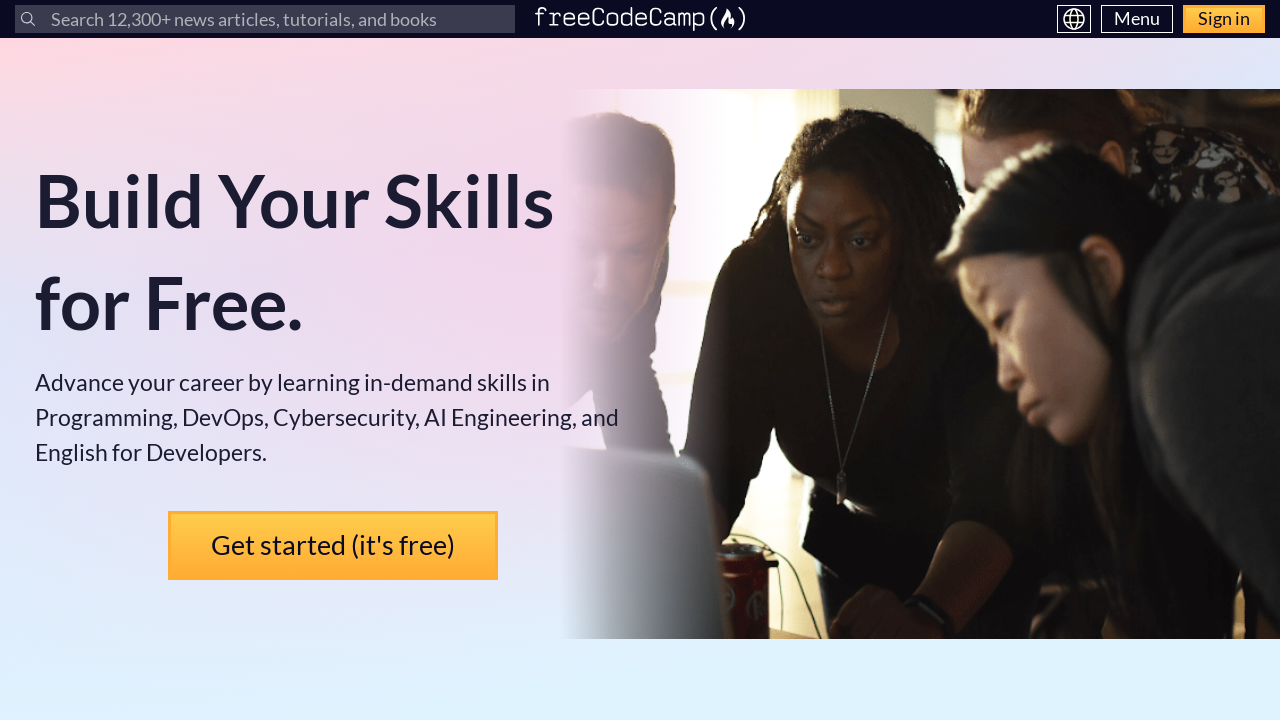

Search input box loaded on freeCodeCamp
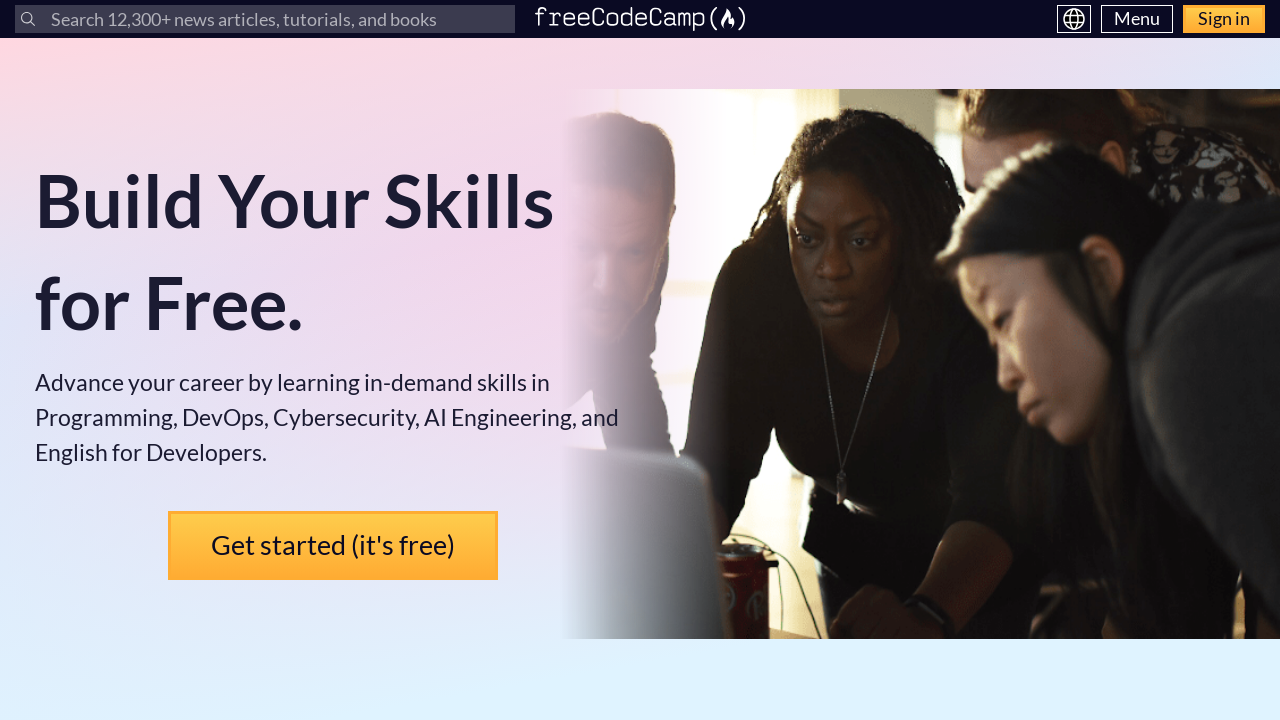

Entered 'articles' in search field on input.ais-SearchBox-input
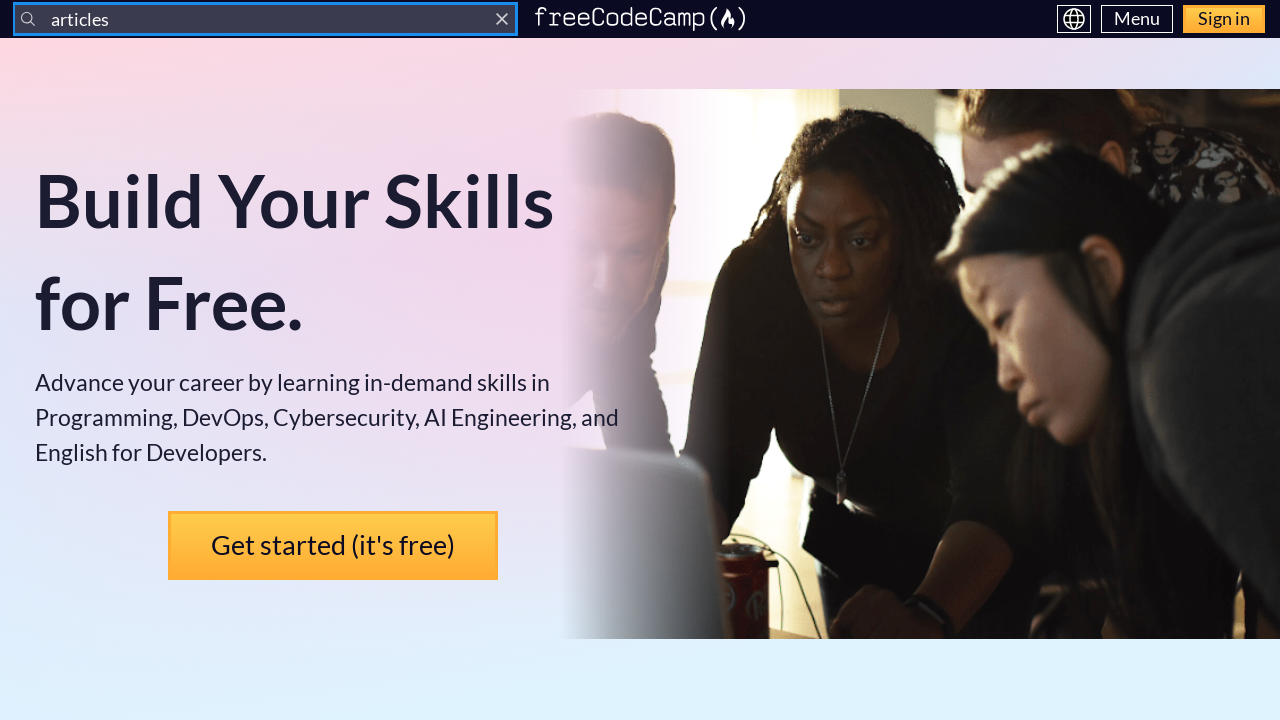

Waited 1 second
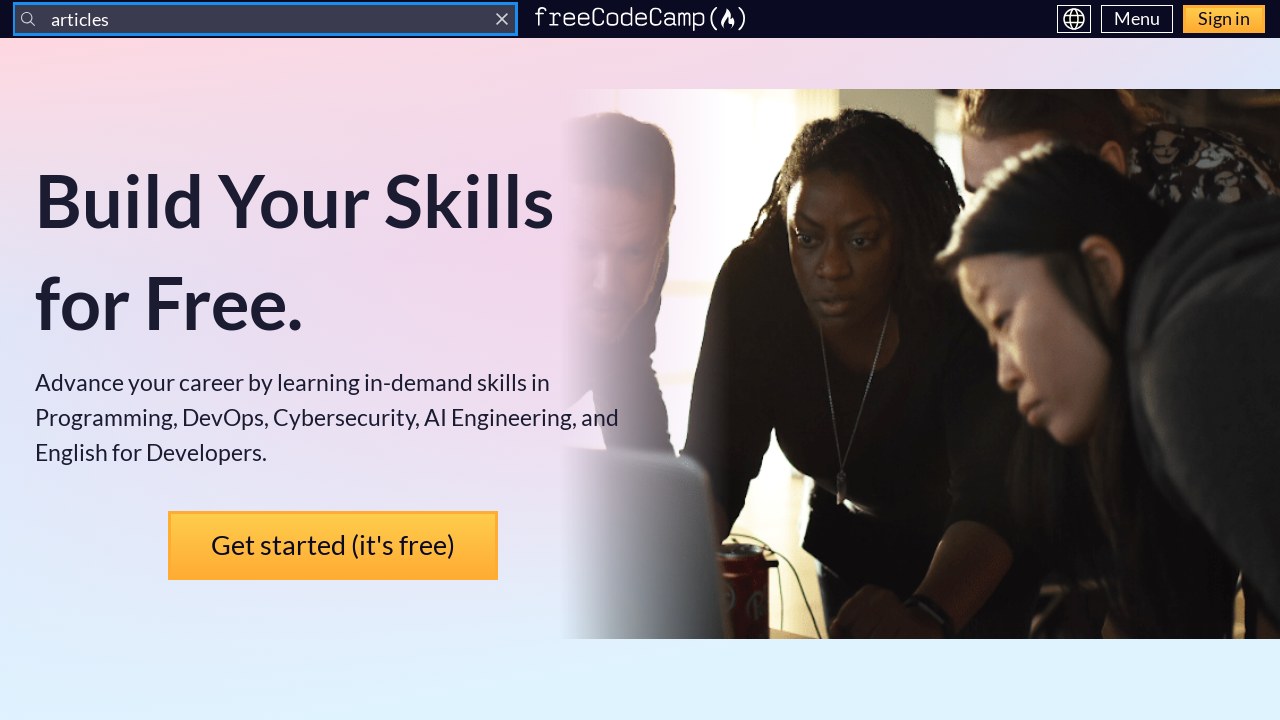

Cleared search field on input.ais-SearchBox-input
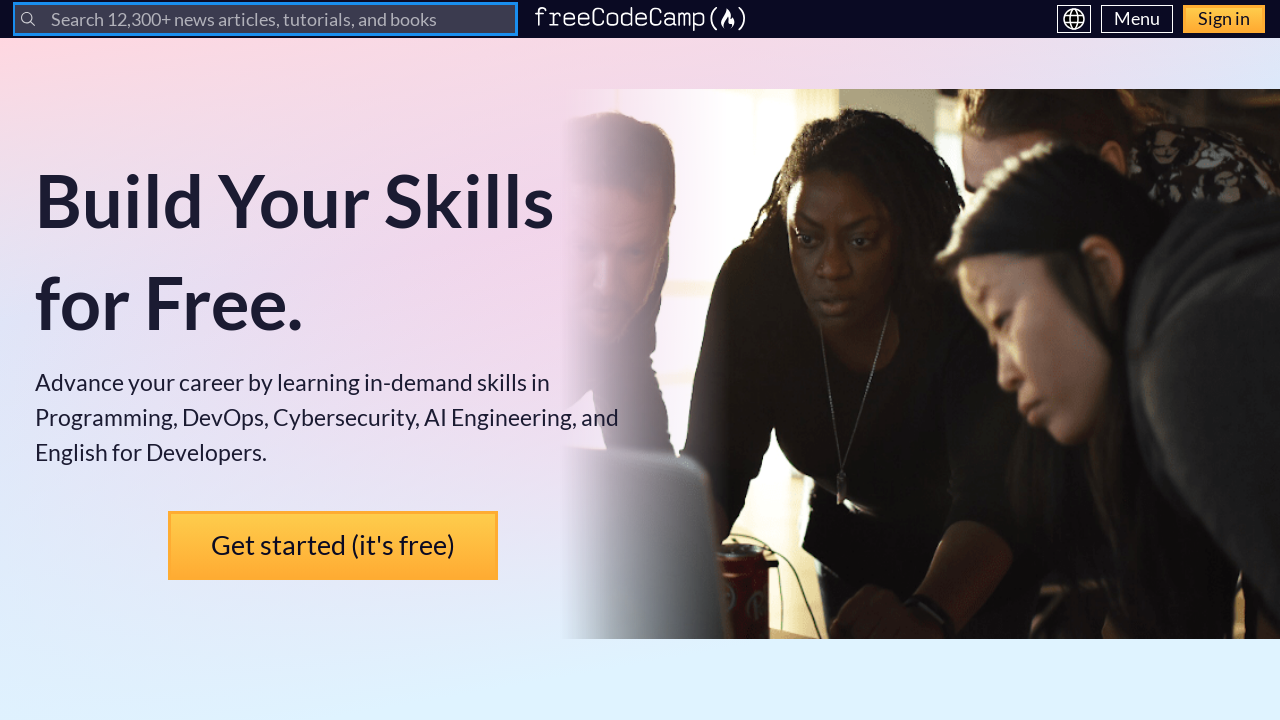

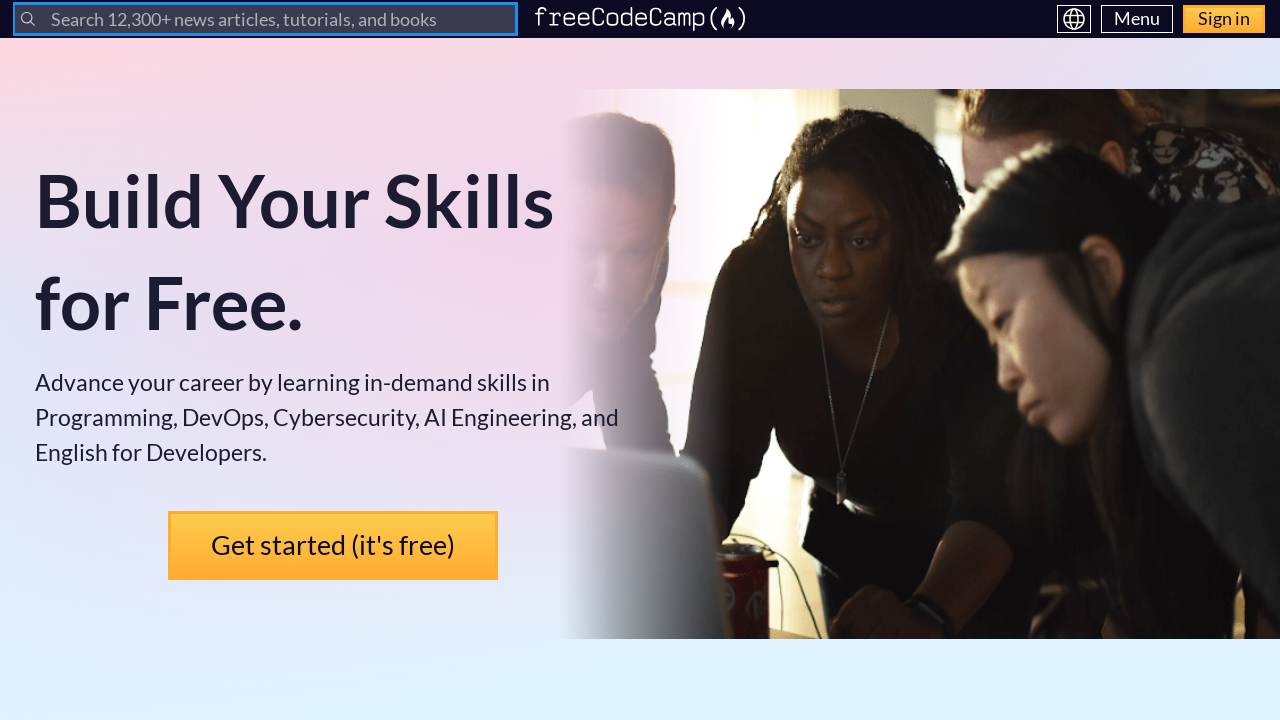